Tests navigation by clicking on the "About Us" link from the OpenCart page and verifying the page title contains expected text after navigation.

Starting URL: https://naveenautomationlabs.com/opencart/index.php?route=account/login

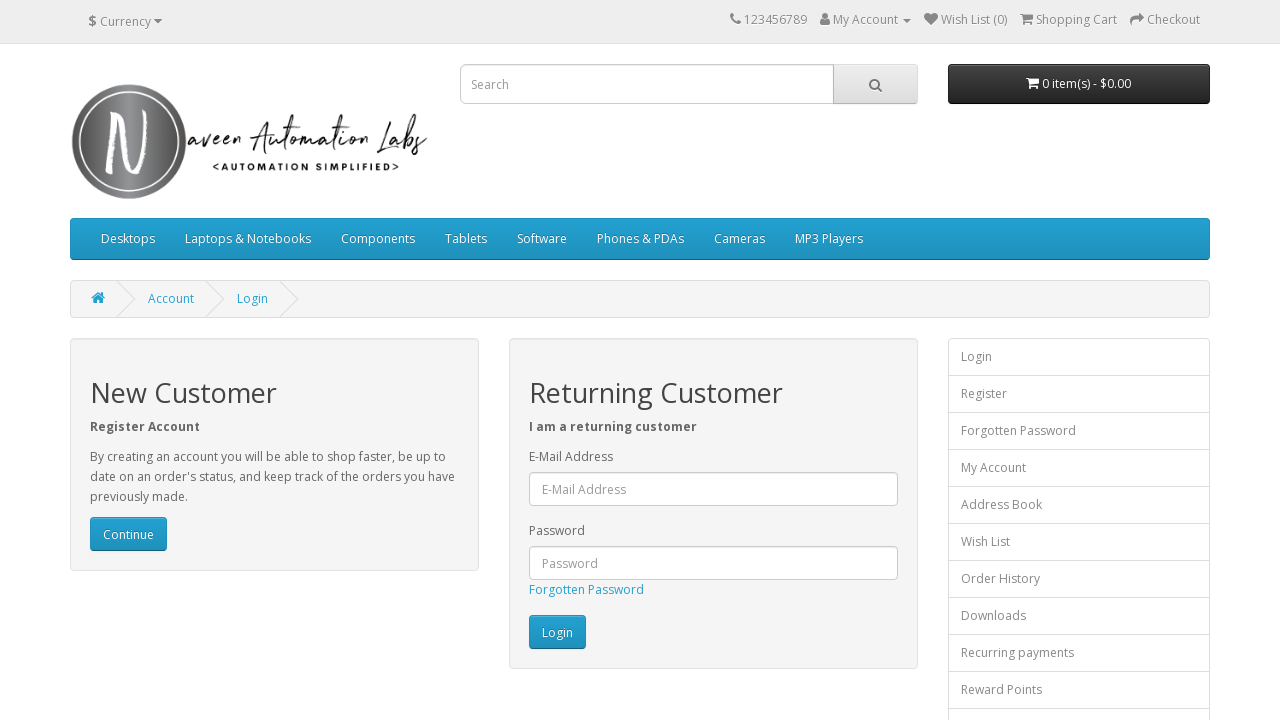

Clicked on the 'About Us' link at (96, 548) on a:text('About Us')
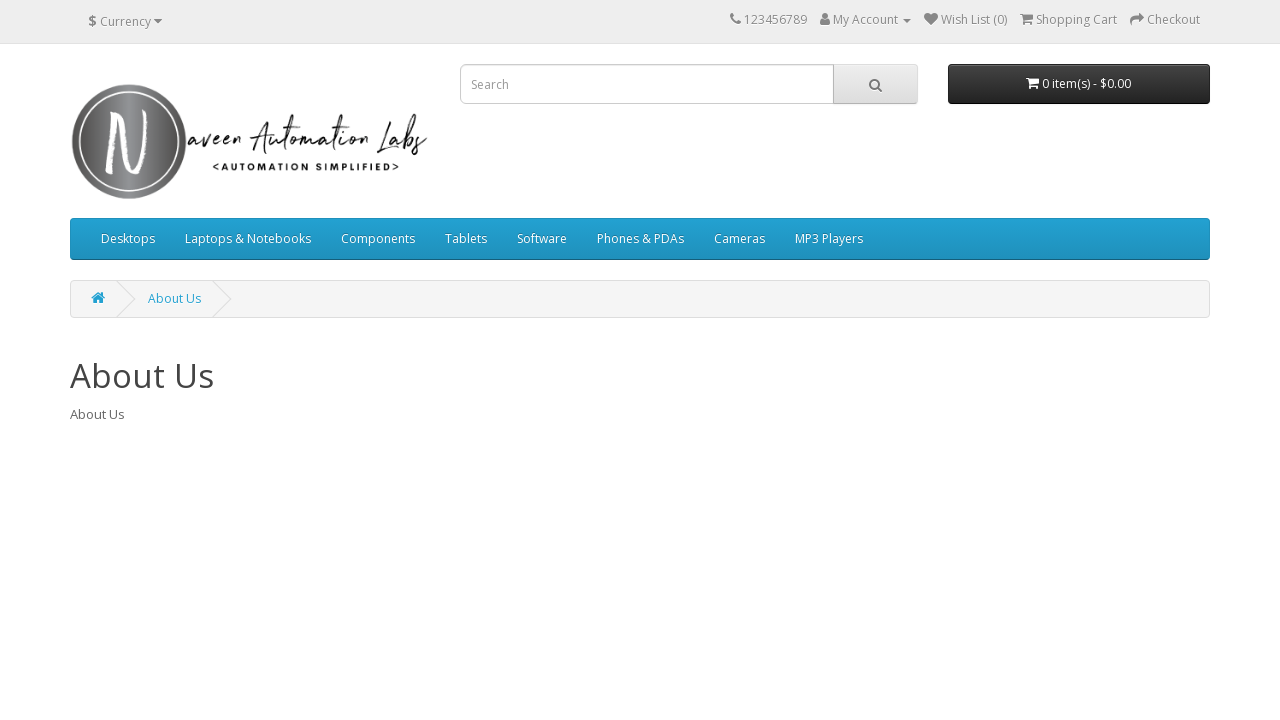

Page loaded and title contains 'About'
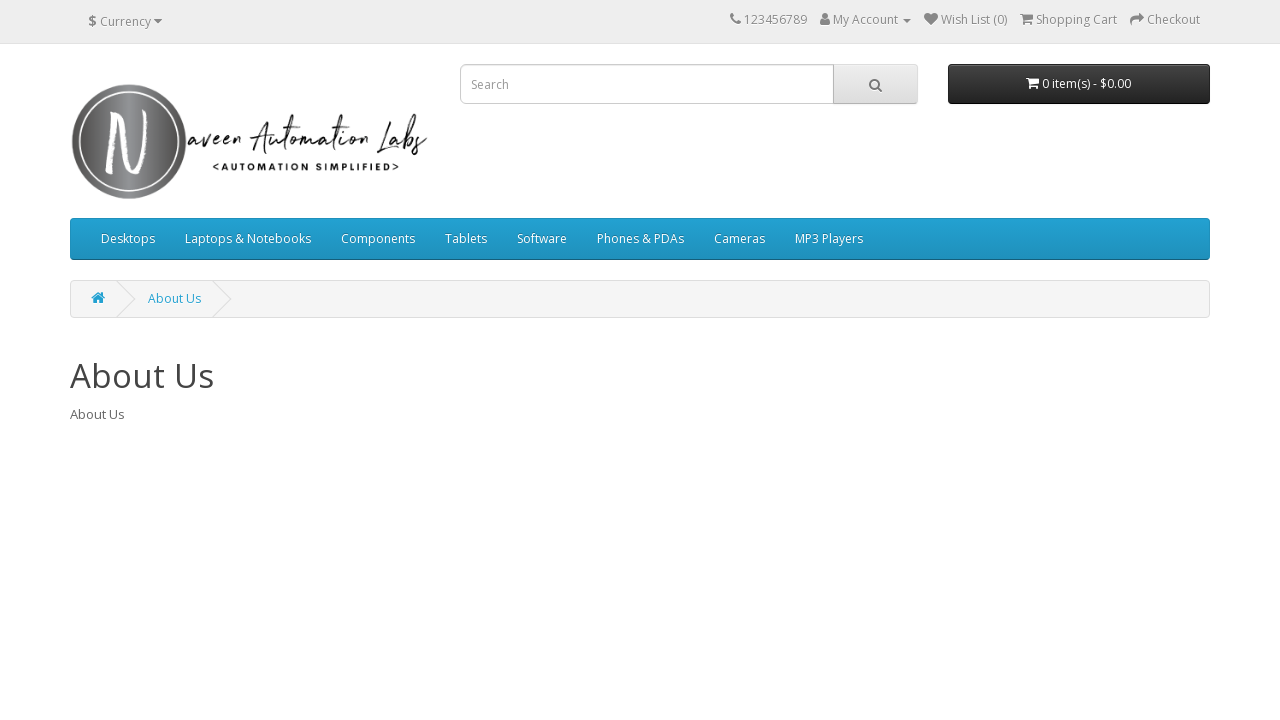

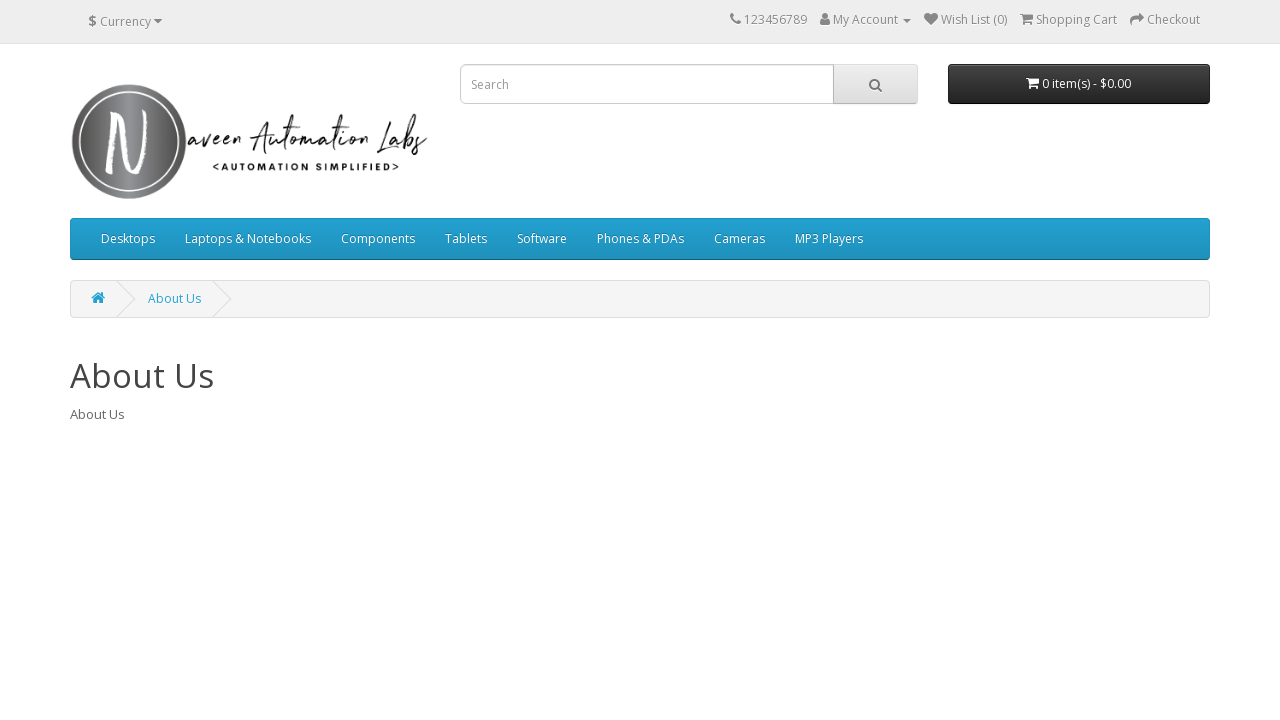